Tests drag and drop functionality on jQueryUI's droppable demo page by dragging an element and dropping it onto a target area within an iframe

Starting URL: http://jqueryui.com/droppable/

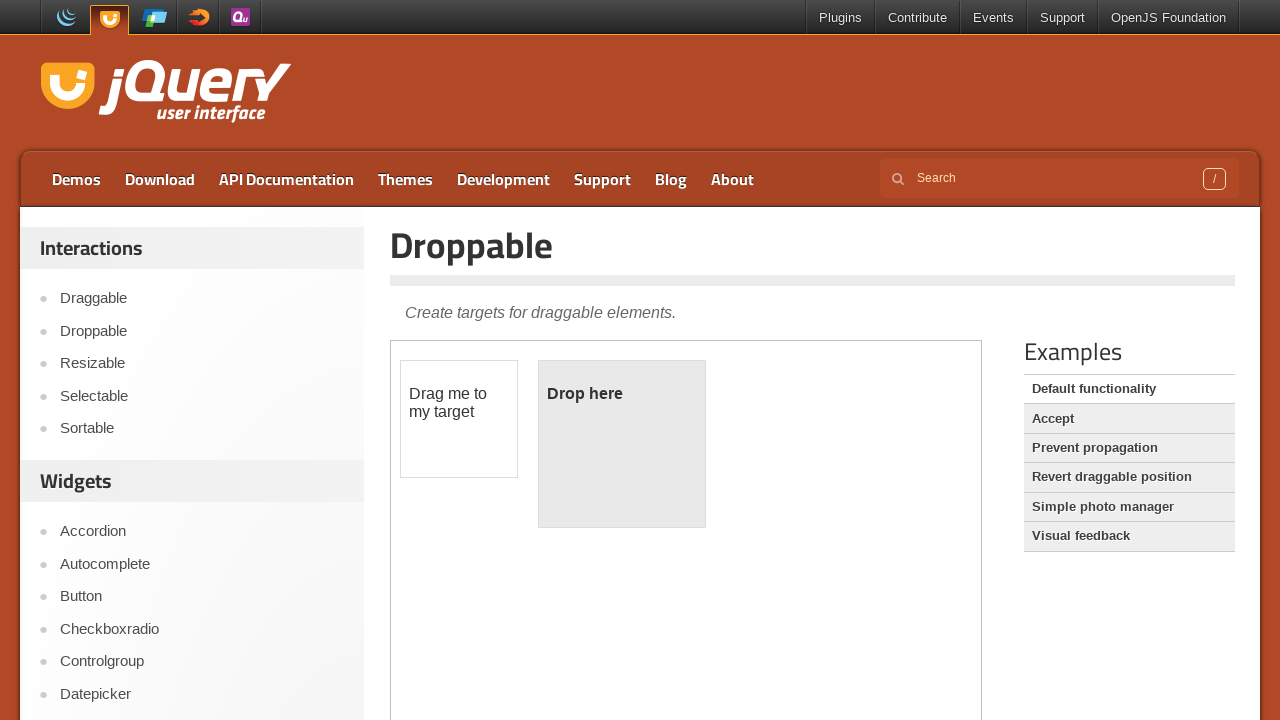

Located demo iframe containing drag and drop elements
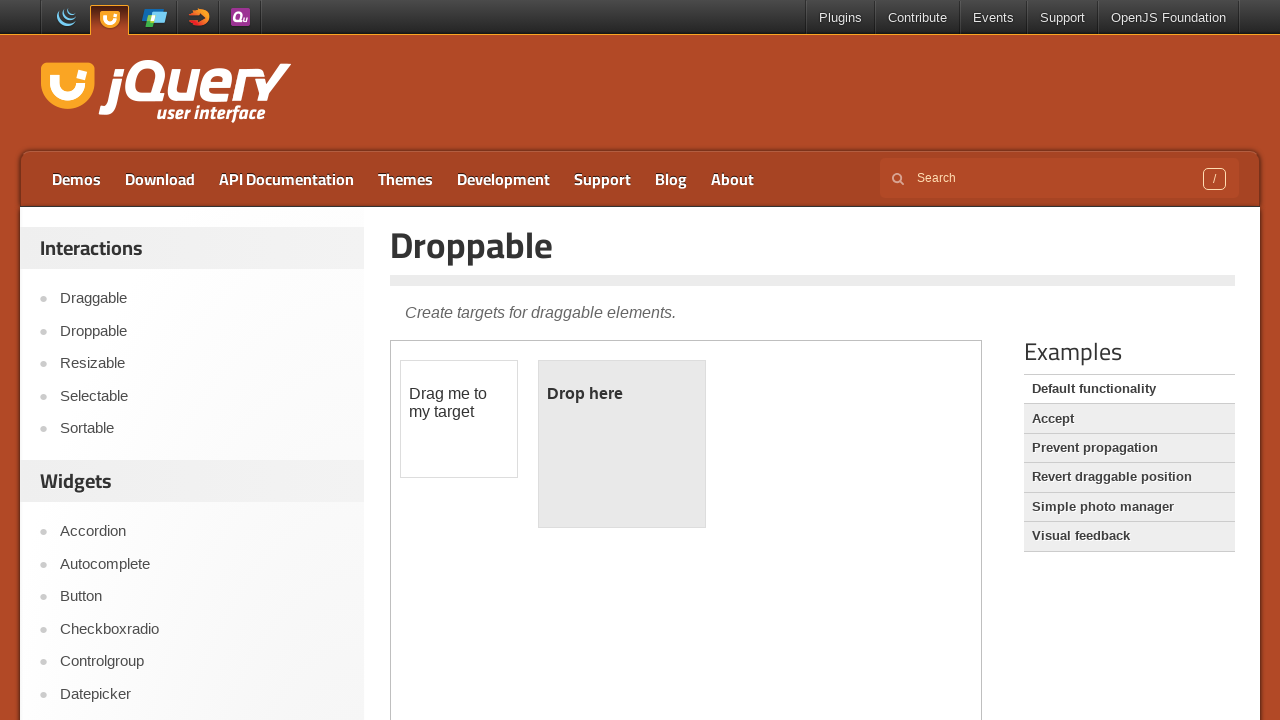

Located draggable element with ID 'draggable'
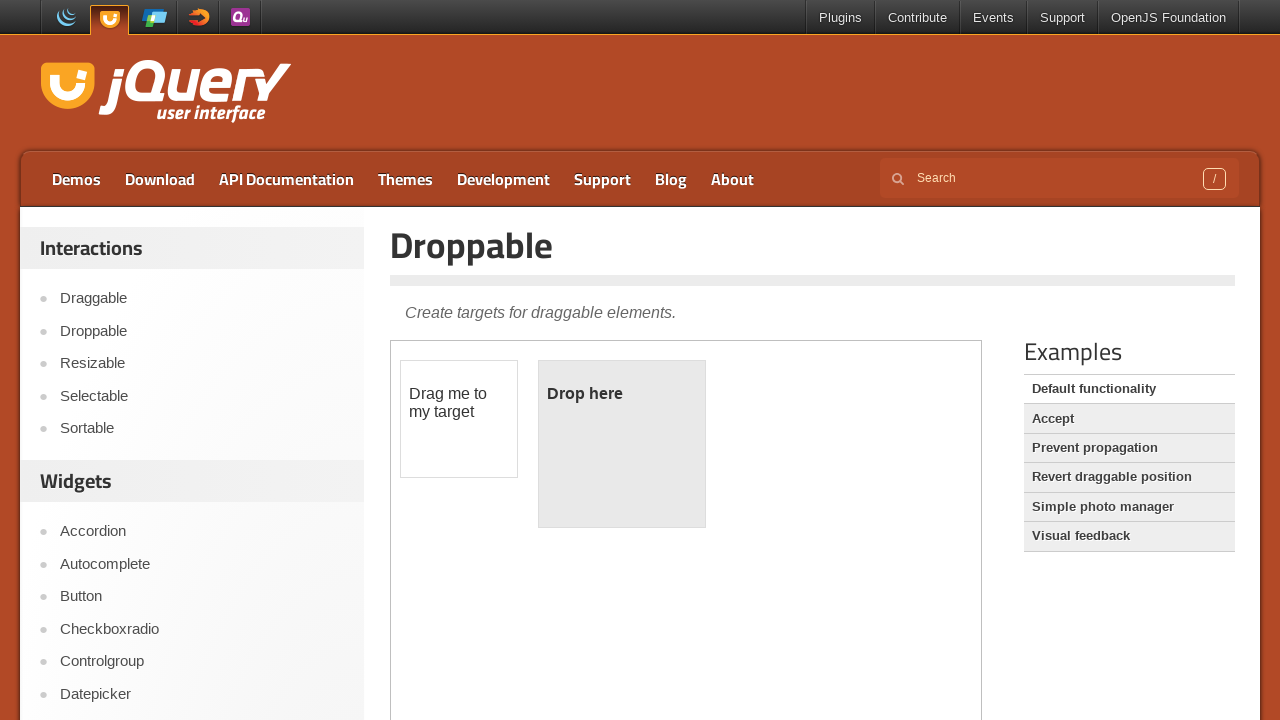

Located droppable target element with ID 'droppable'
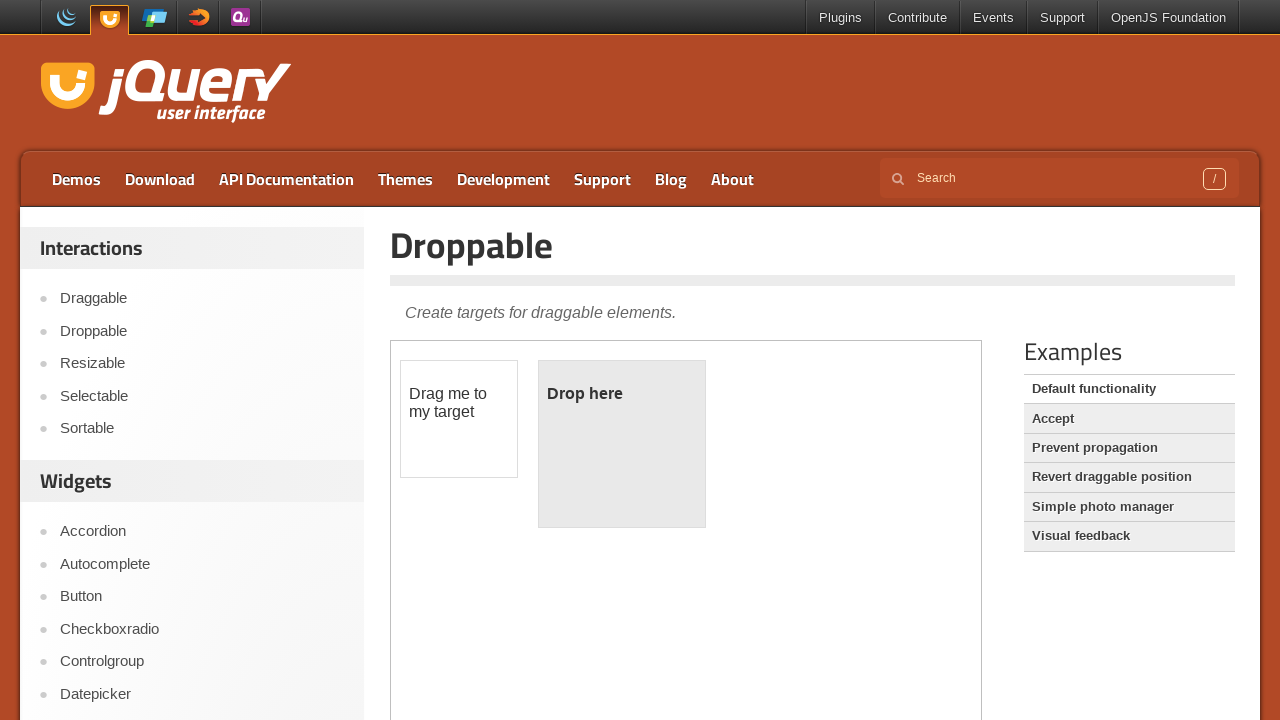

Draggable element is now visible
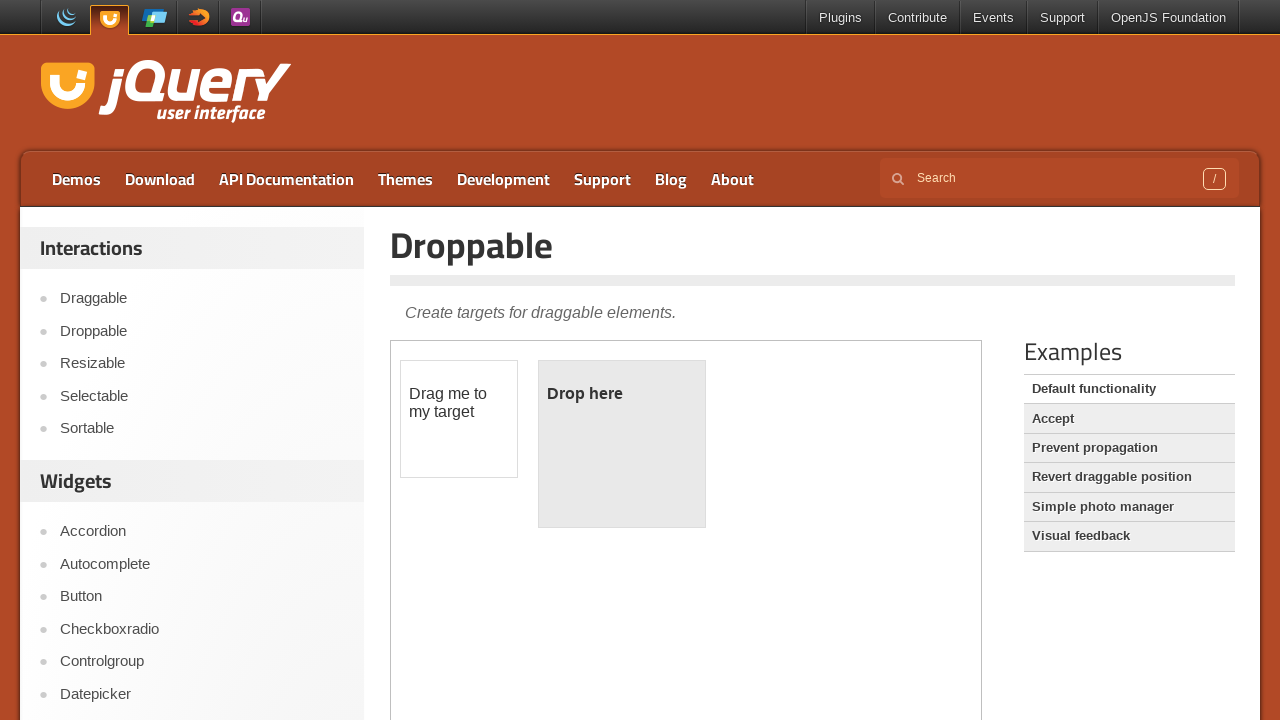

Droppable target element is now visible
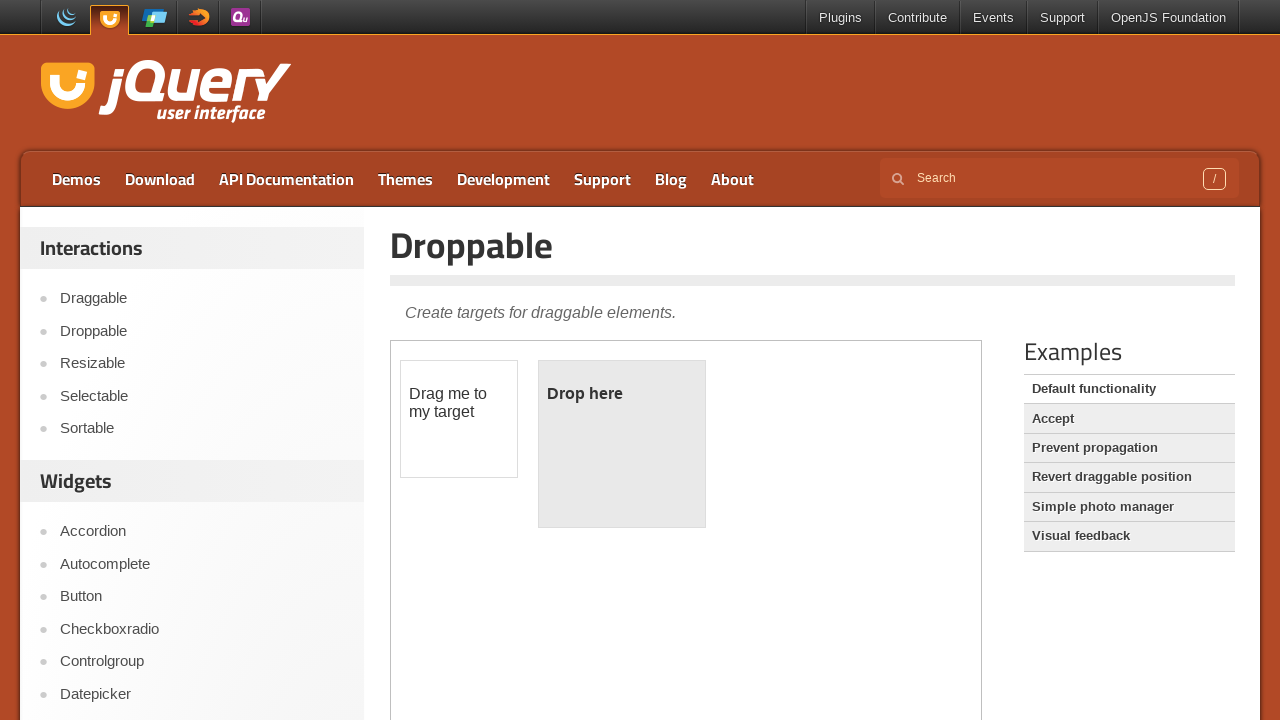

Successfully dragged element onto droppable target area at (622, 444)
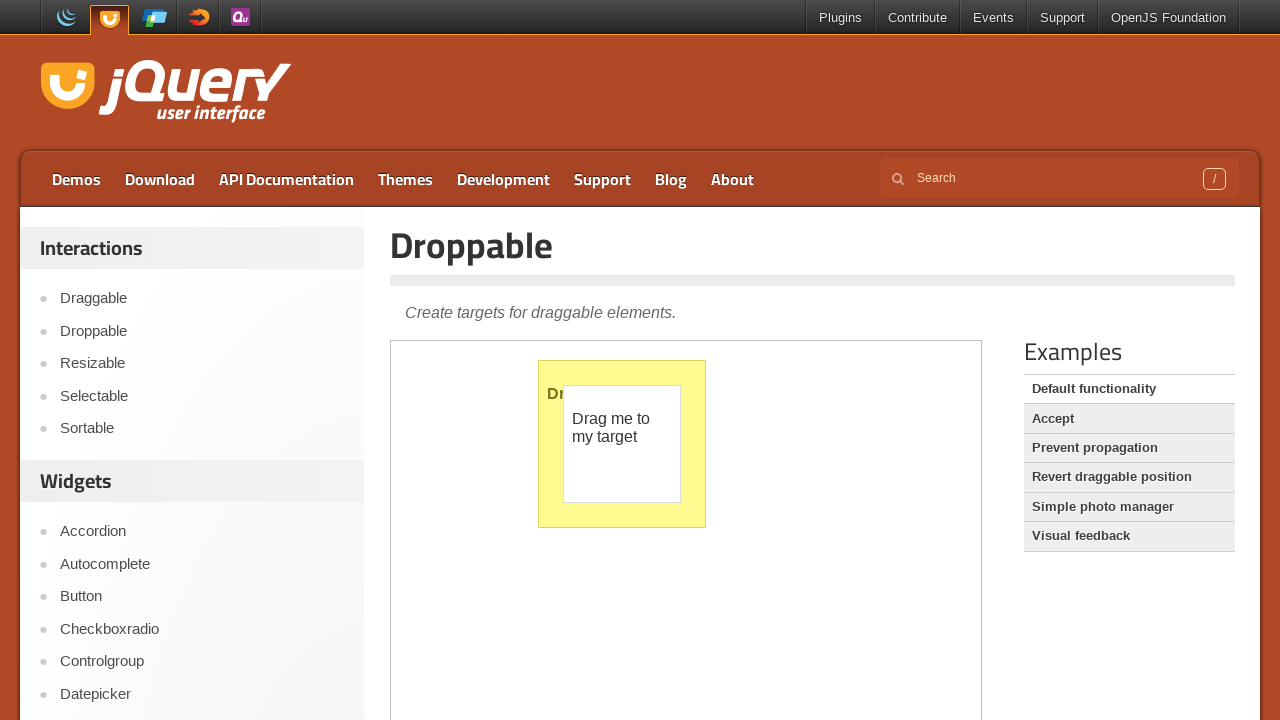

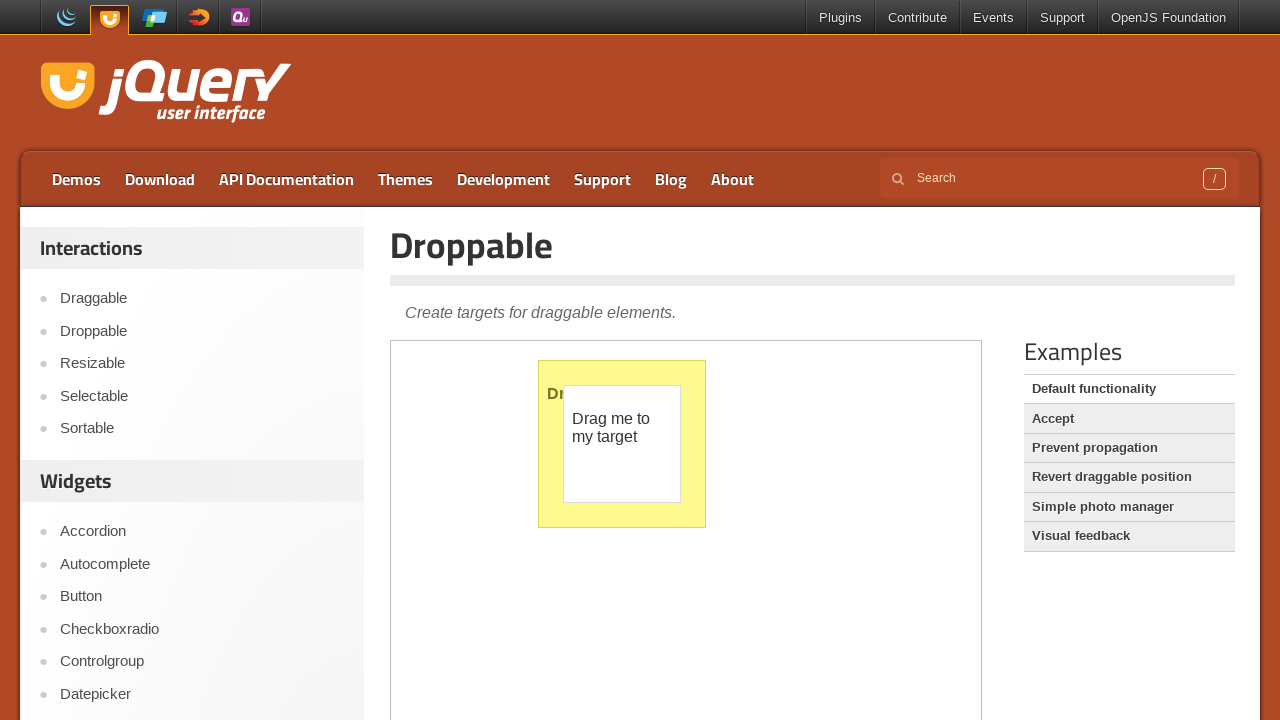